Tests the DemoQA text box form by filling in name, email, current address, and permanent address fields, then submitting the form and verifying the output displays the entered values.

Starting URL: https://demoqa.com/text-box

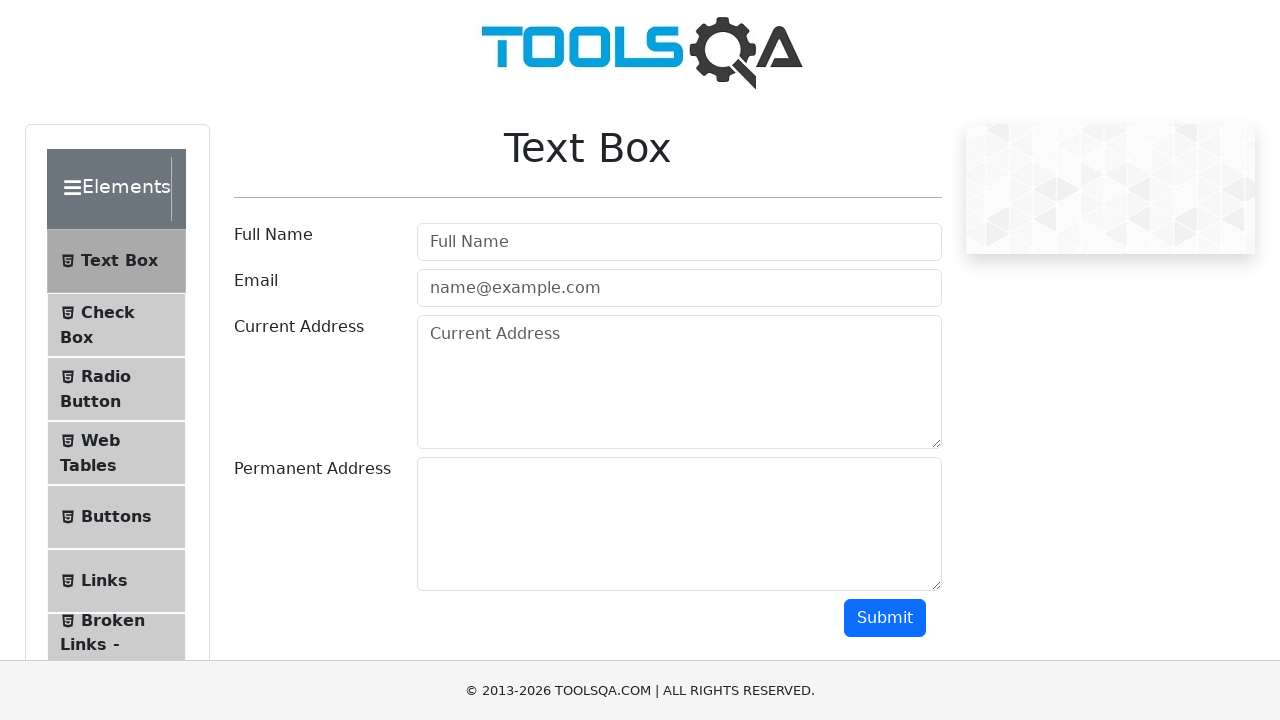

Filled name field with 'Akiko' on #userName
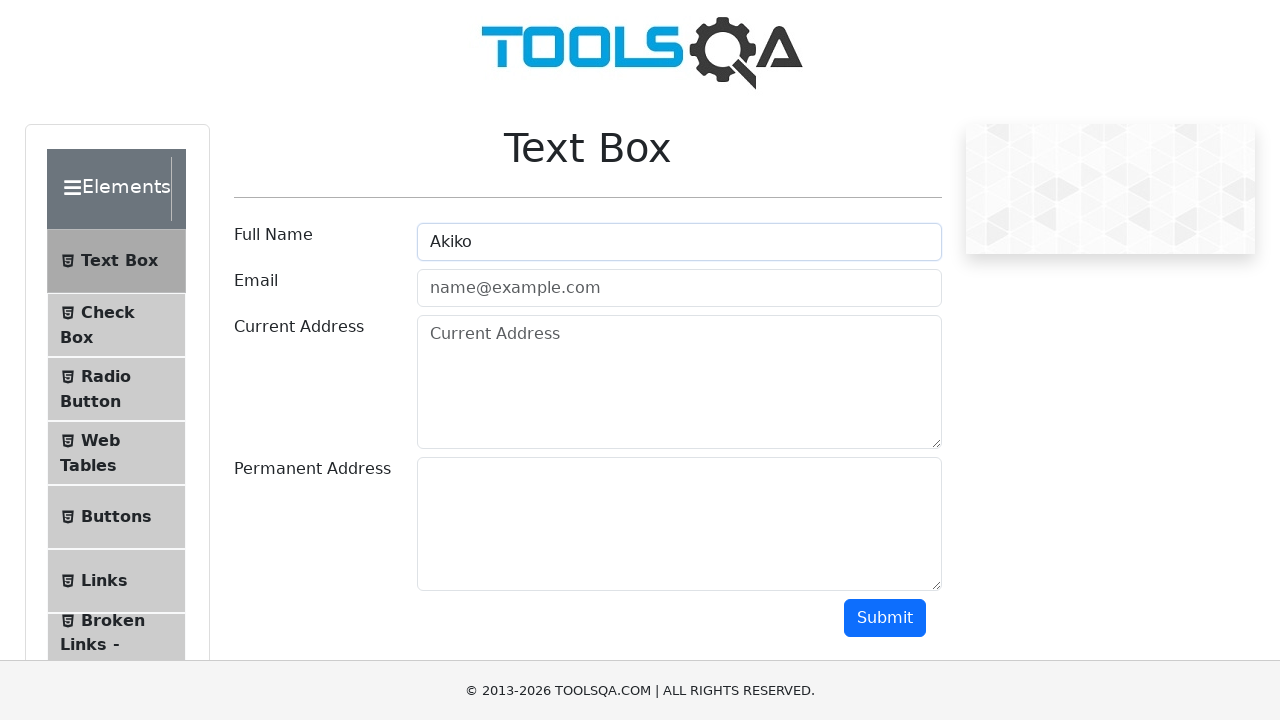

Filled email field with 'iakikoaokii@gmail.com' on #userEmail
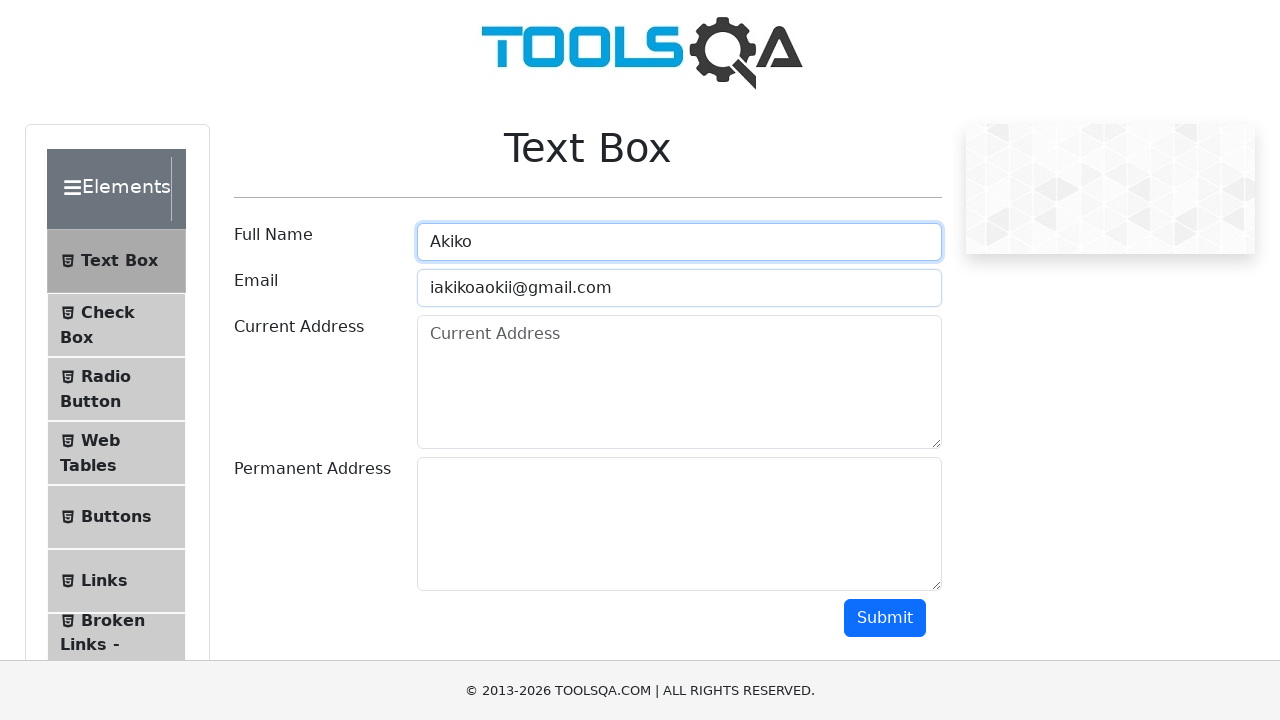

Filled current address field with 'Moscow' on #currentAddress
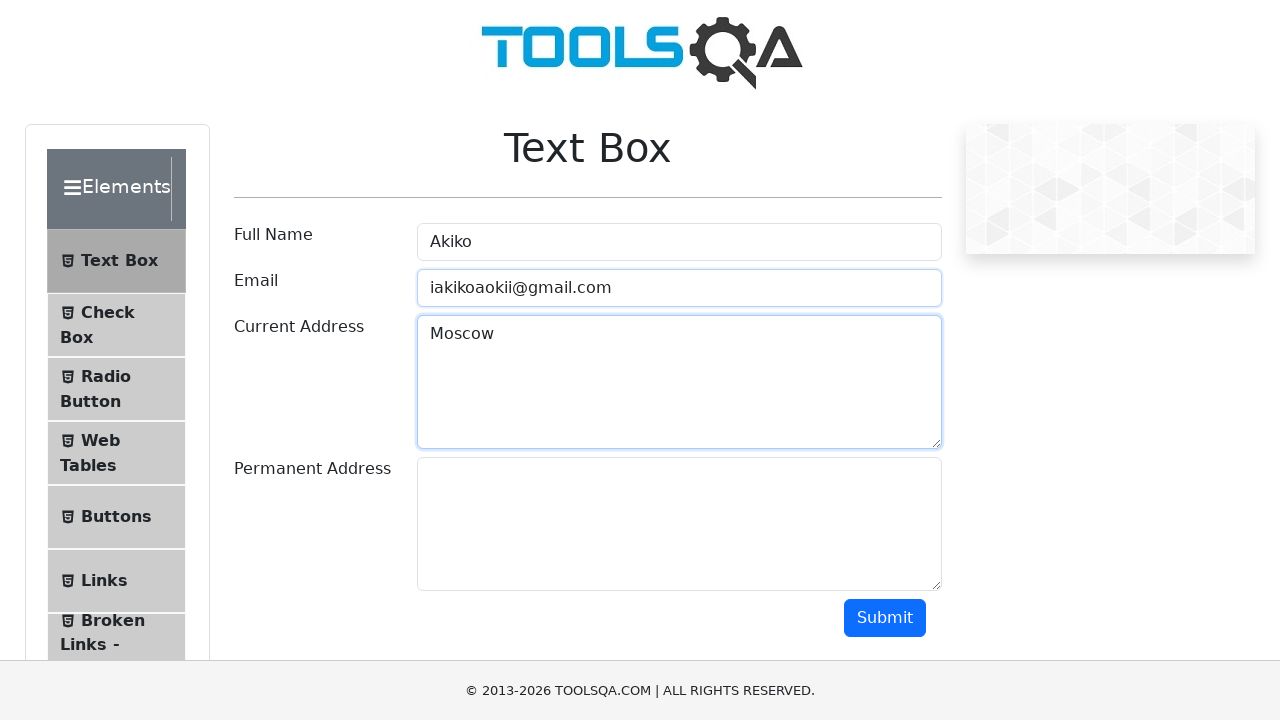

Filled permanent address field with 'Street 1, House 1' on #permanentAddress
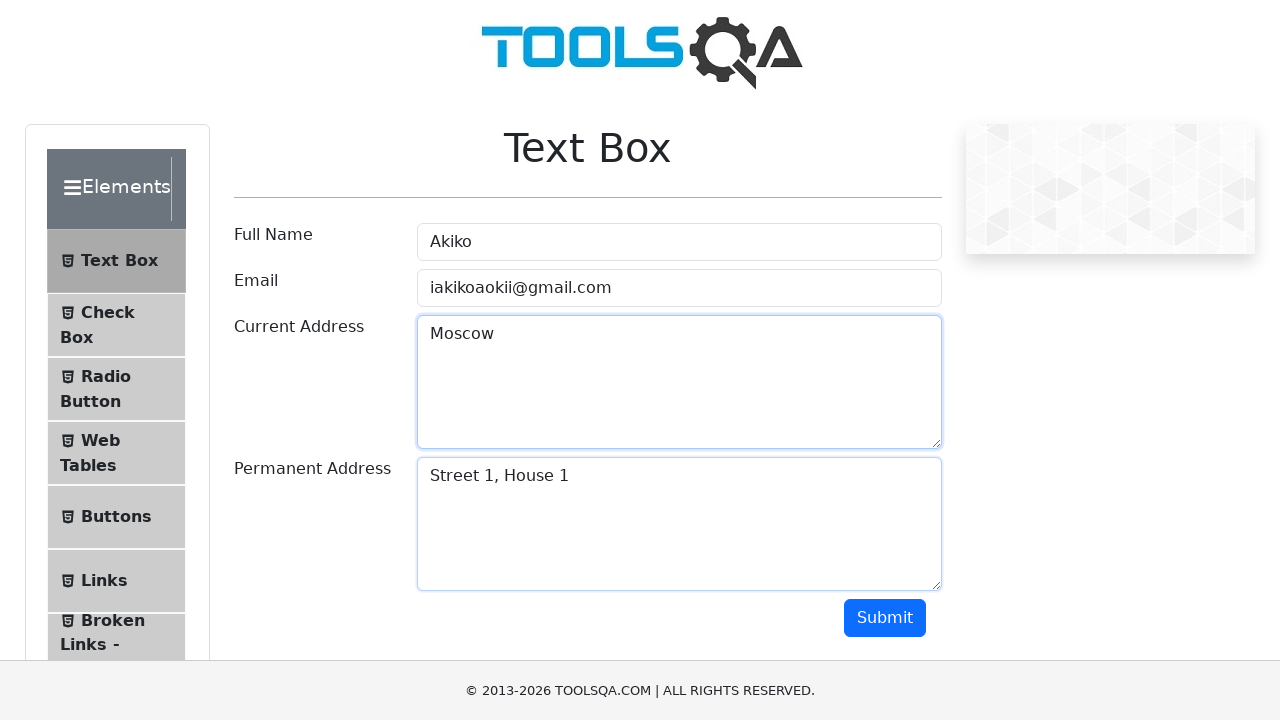

Scrolled down to reveal submit button
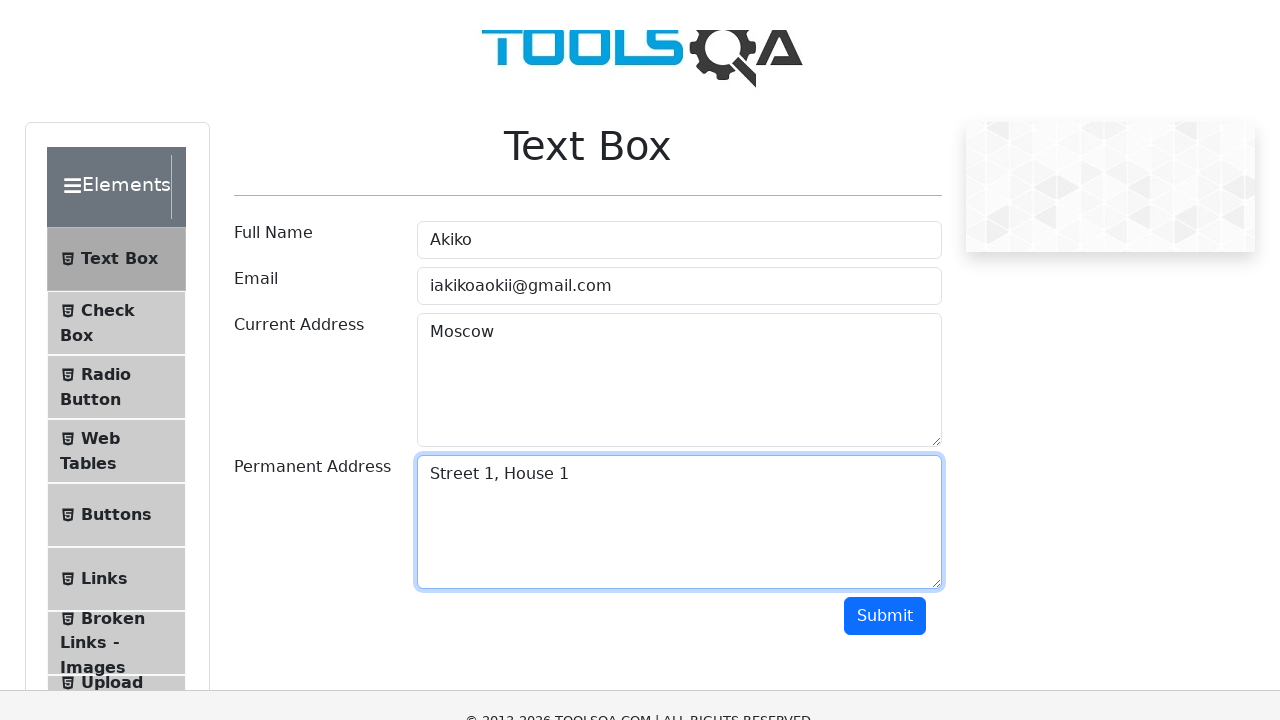

Clicked submit button to submit form at (885, 19) on #submit
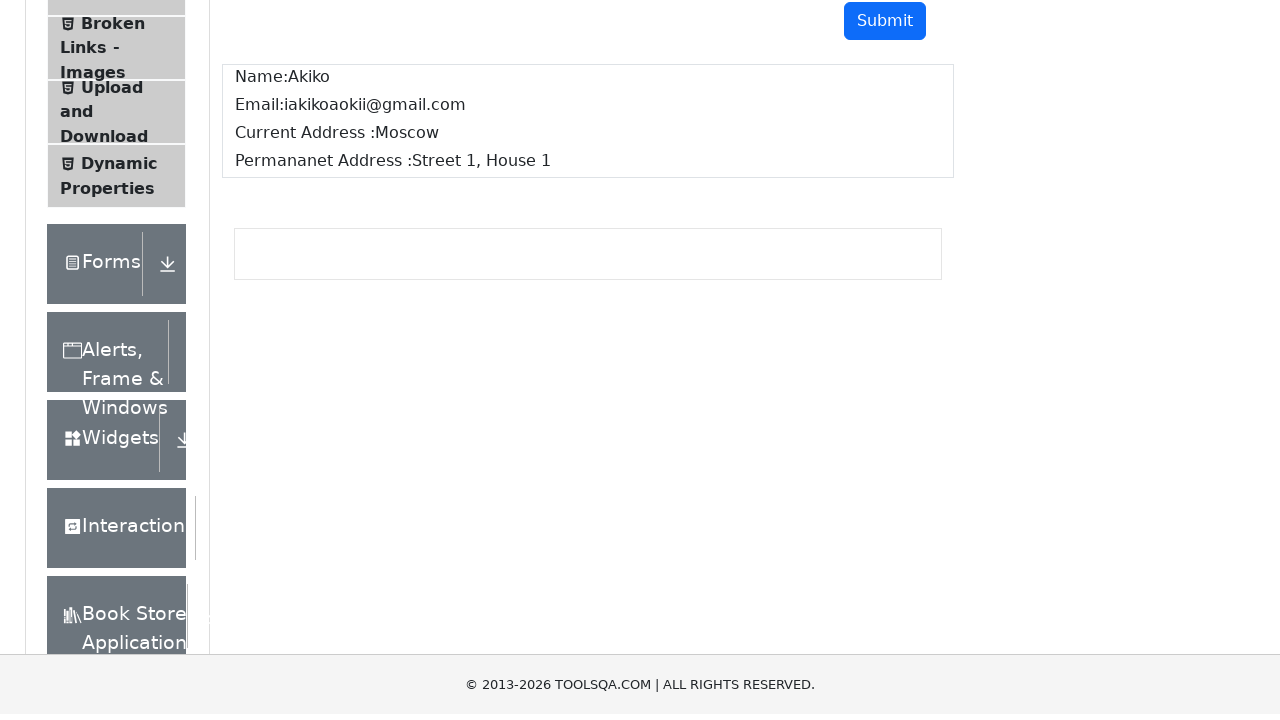

Output name field loaded
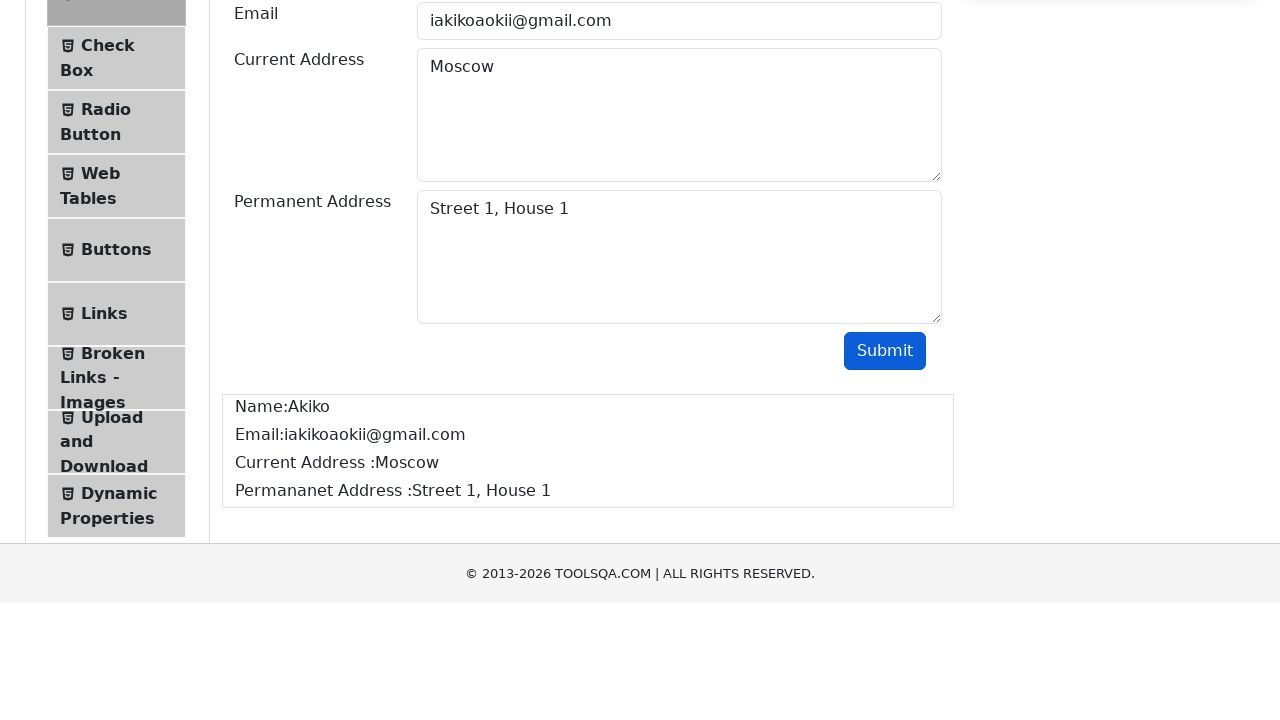

Output email field loaded
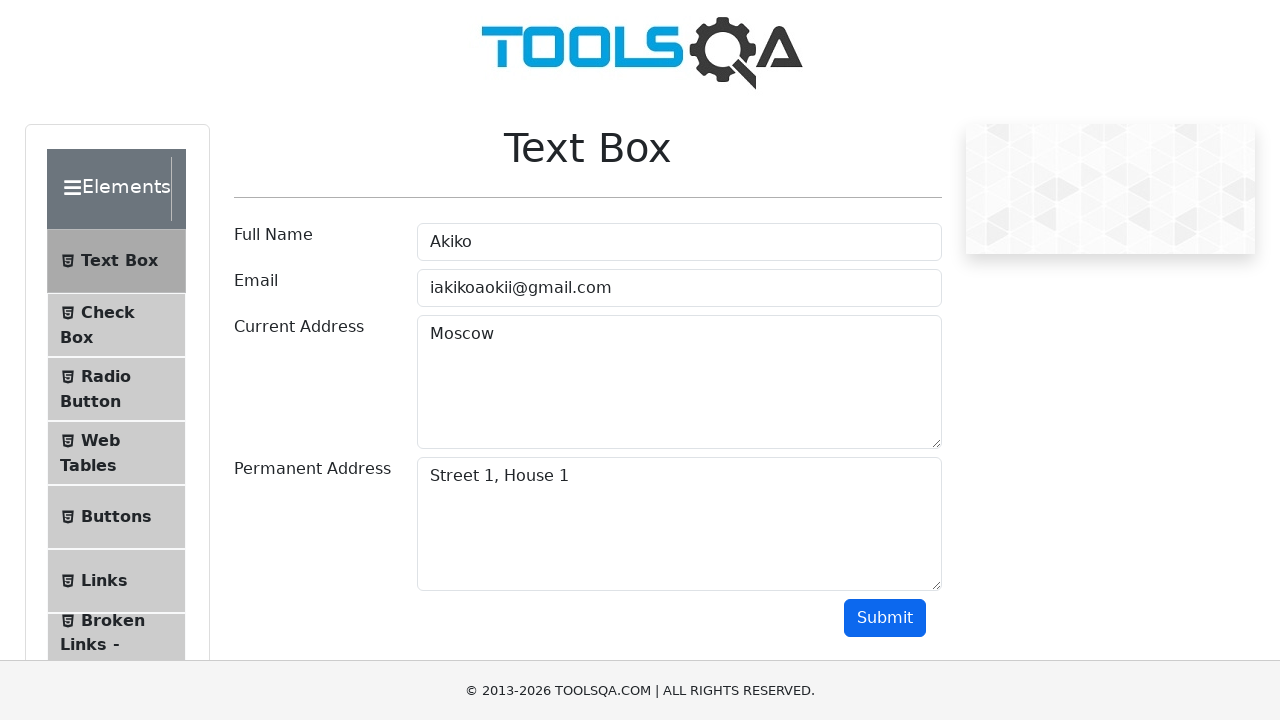

Output current address field loaded
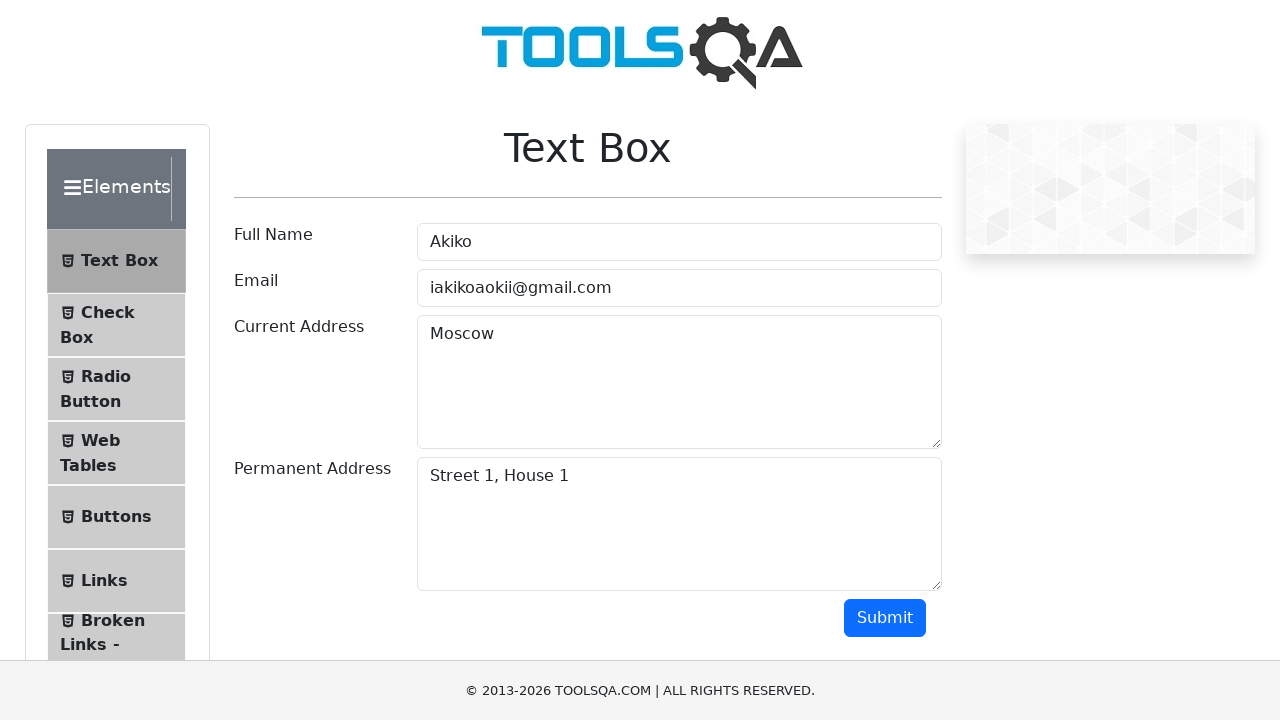

Output permanent address field loaded
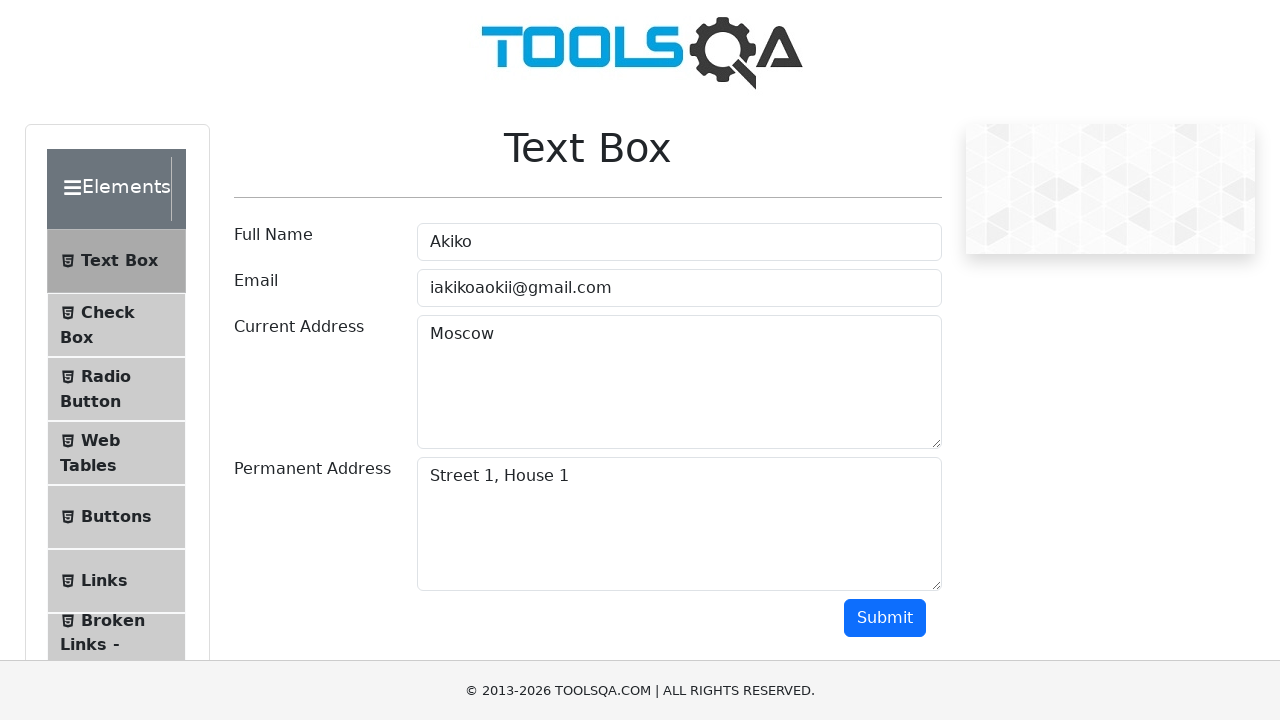

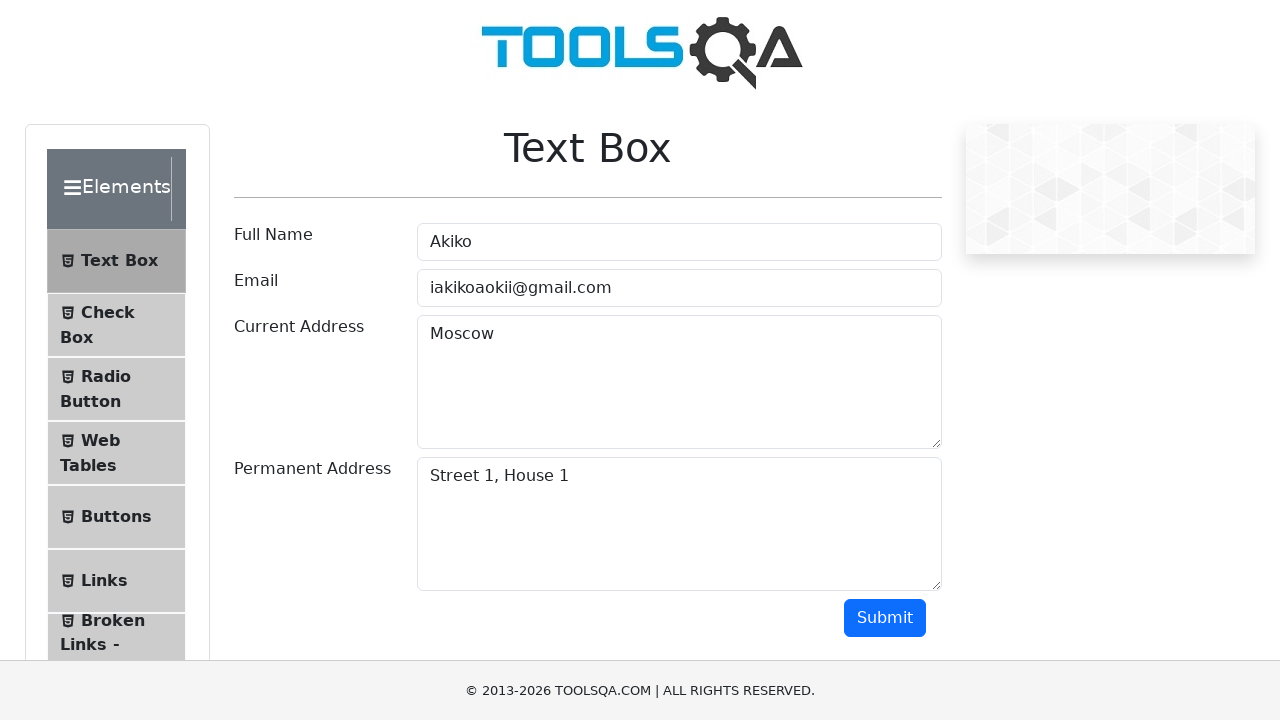